Tests the automation practice form by filling in the first name and last name fields with sample data.

Starting URL: https://demoqa.com/automation-practice-form/

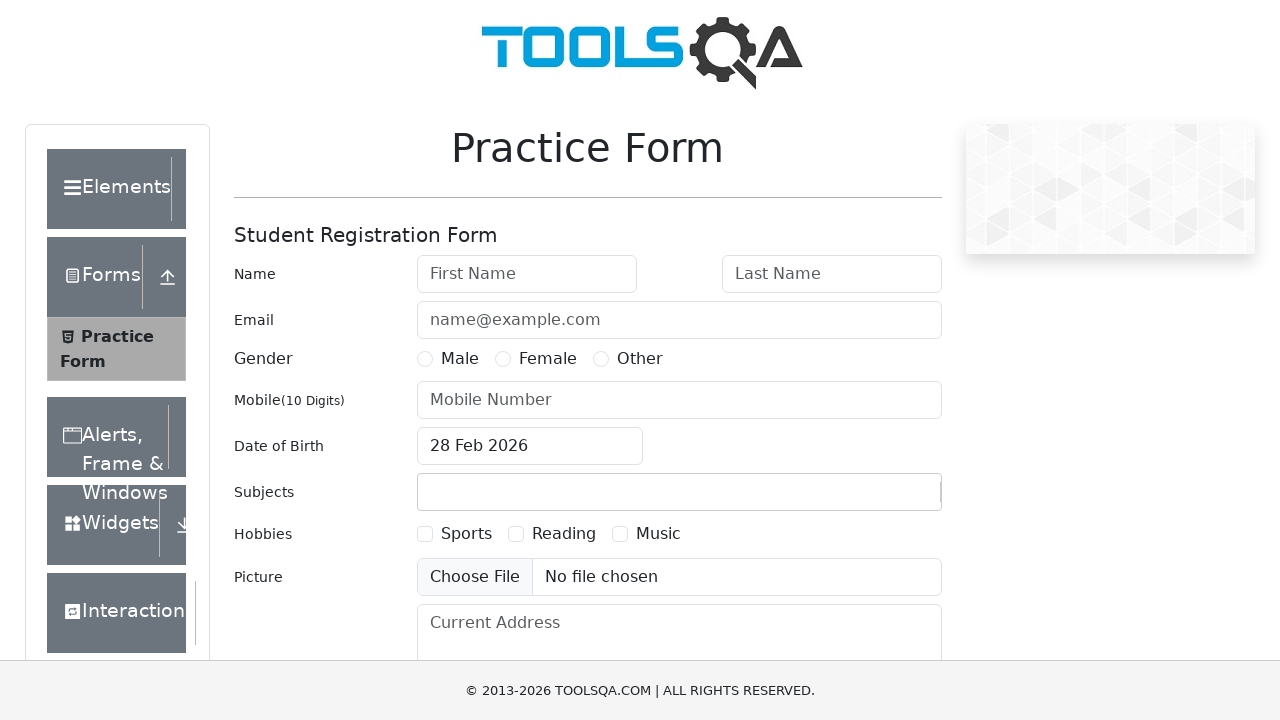

Filled first name field with 'Bane' on #firstName
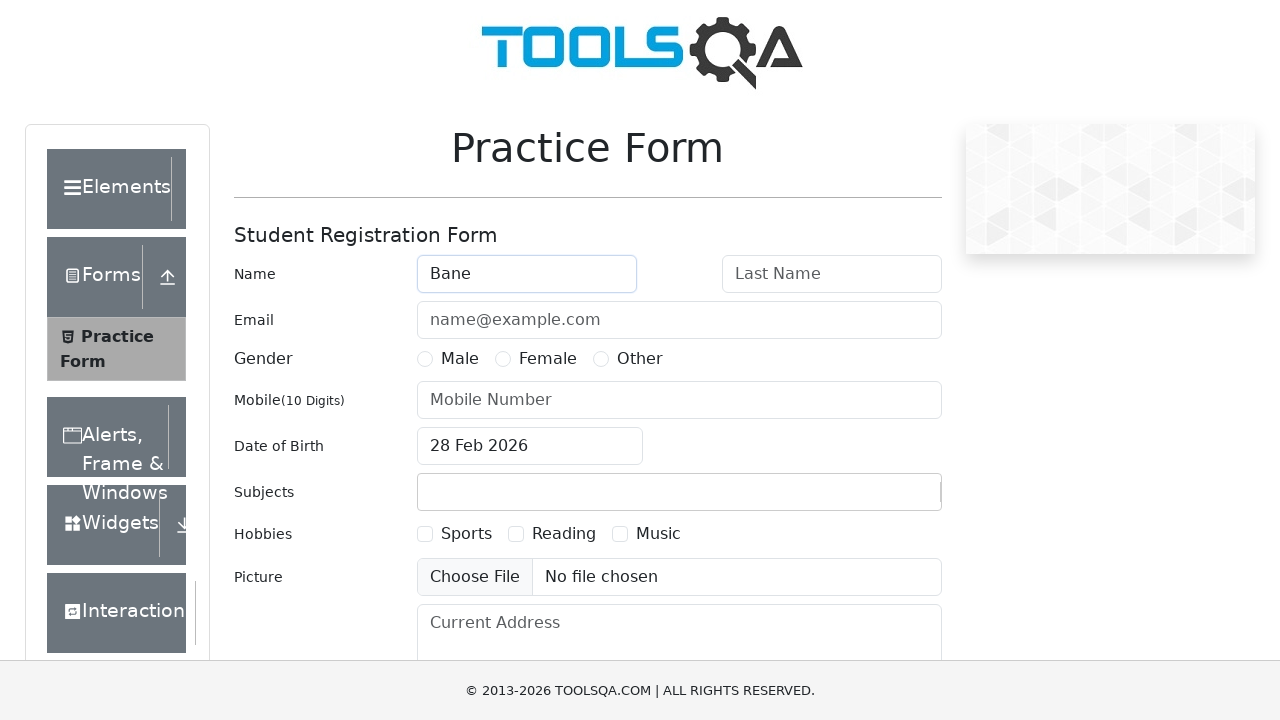

Filled last name field with 'Jovanovic' on #lastName
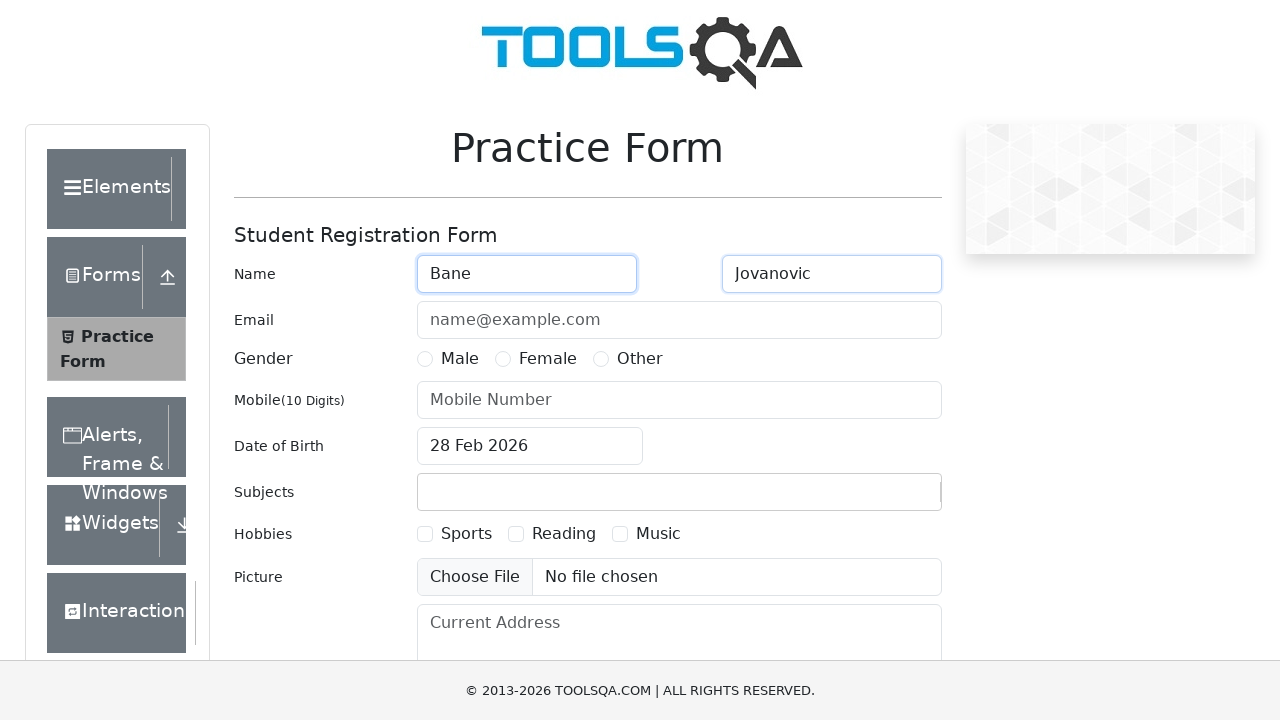

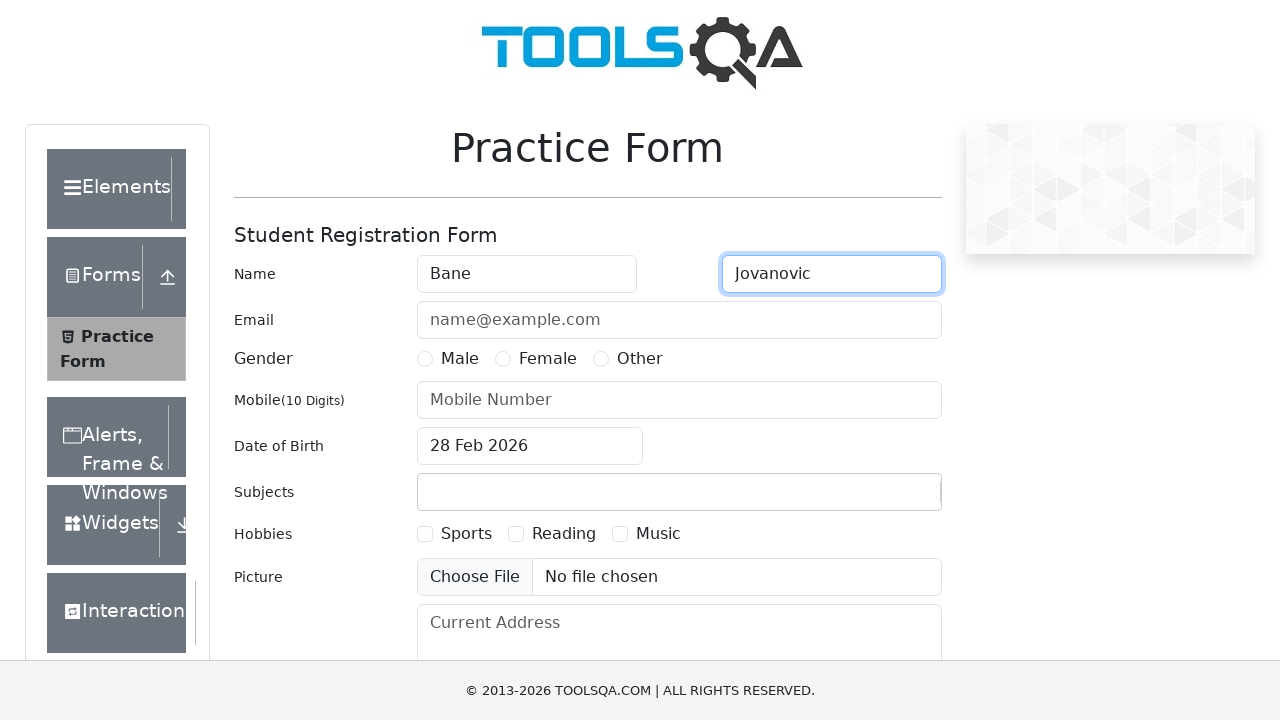